Opens a new tab, switches to it, verifies content, and switches back

Starting URL: https://demoqa.com/browser-windows

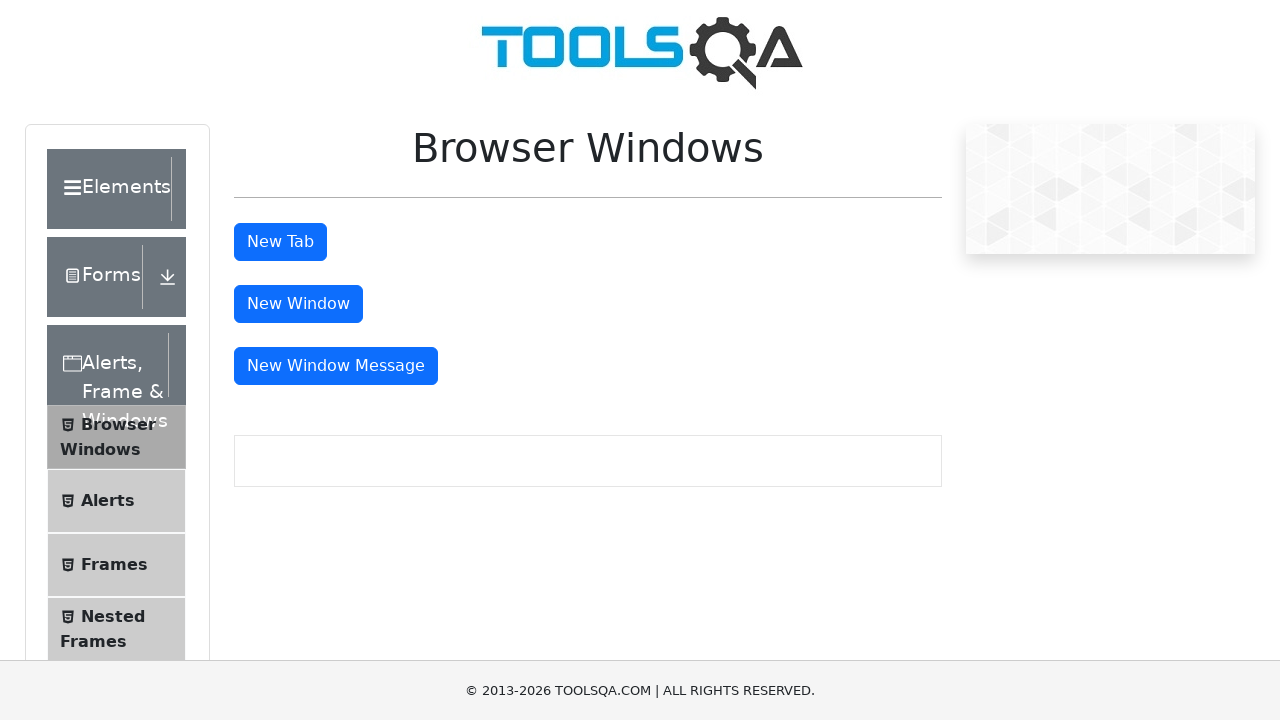

Clicked button to open new tab at (280, 242) on #tabButton
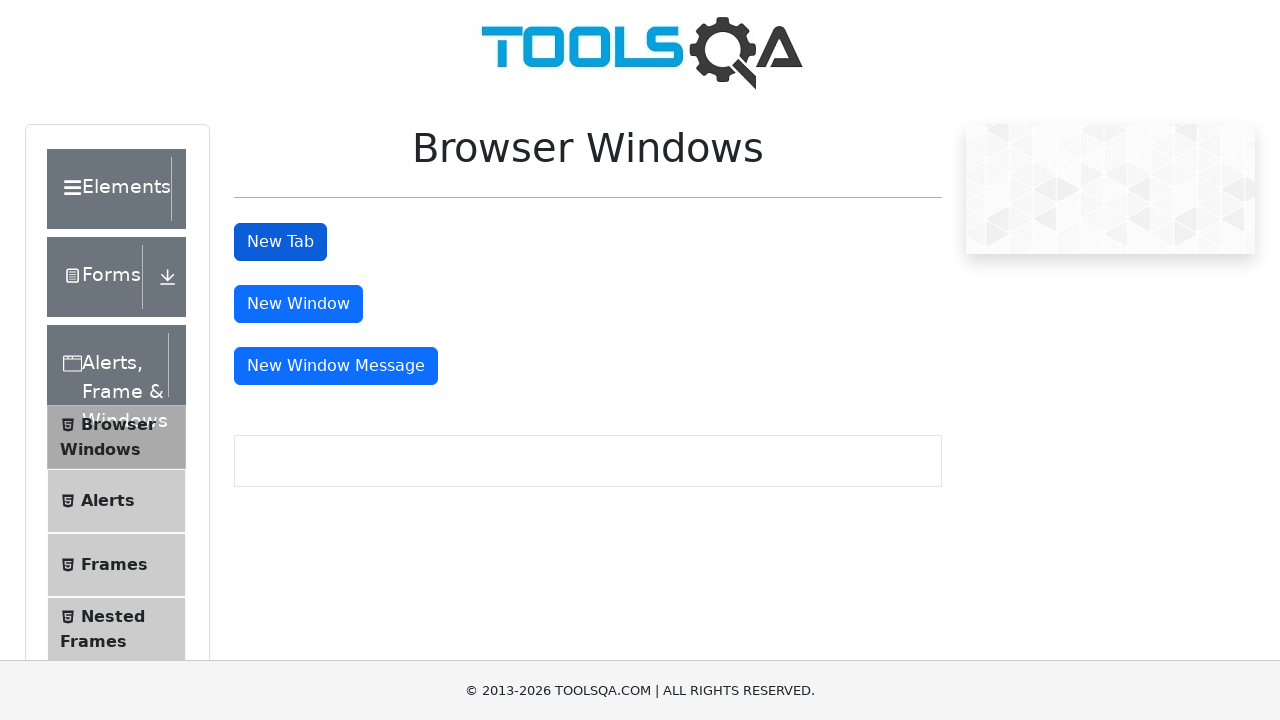

New tab opened and captured
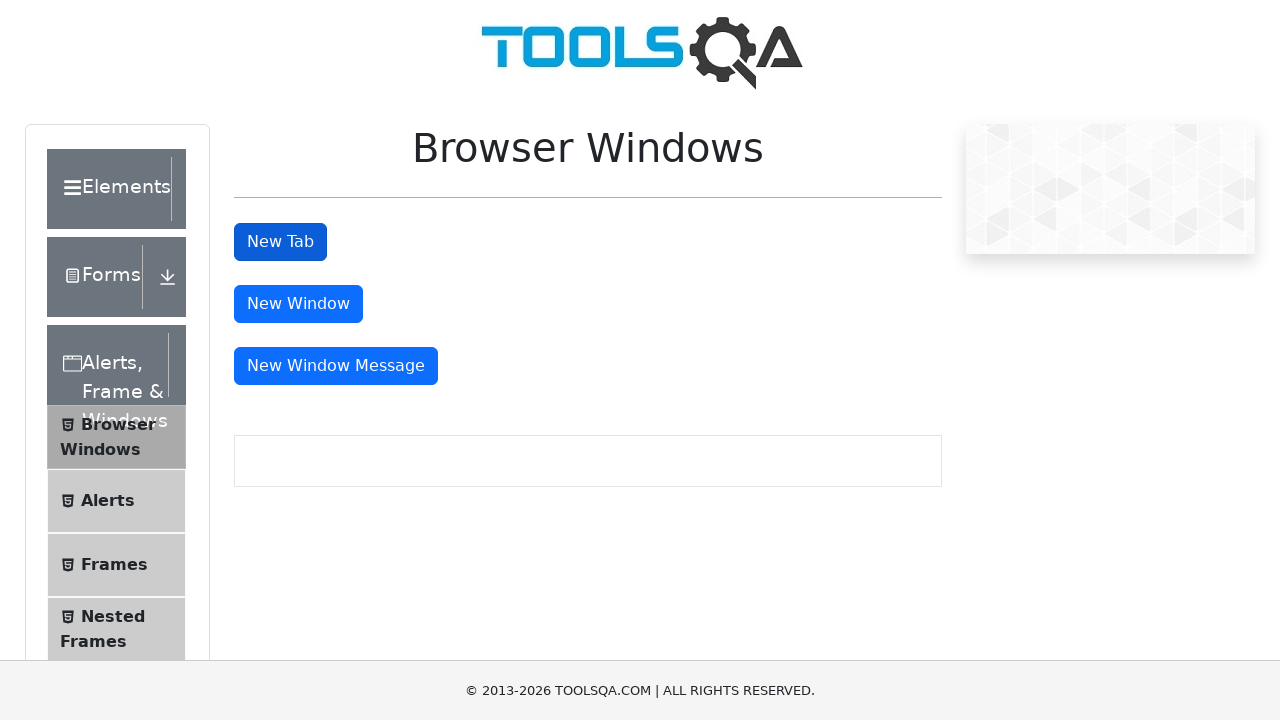

New tab page loaded completely
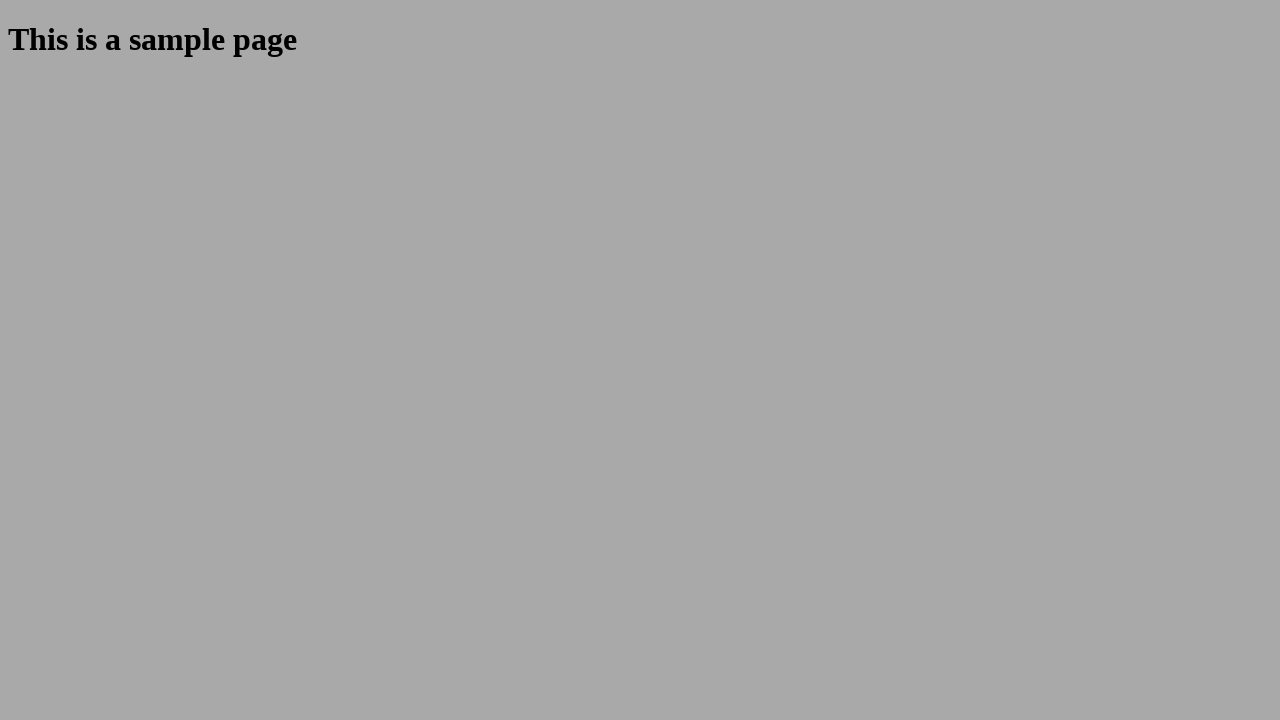

Retrieved heading text from new tab
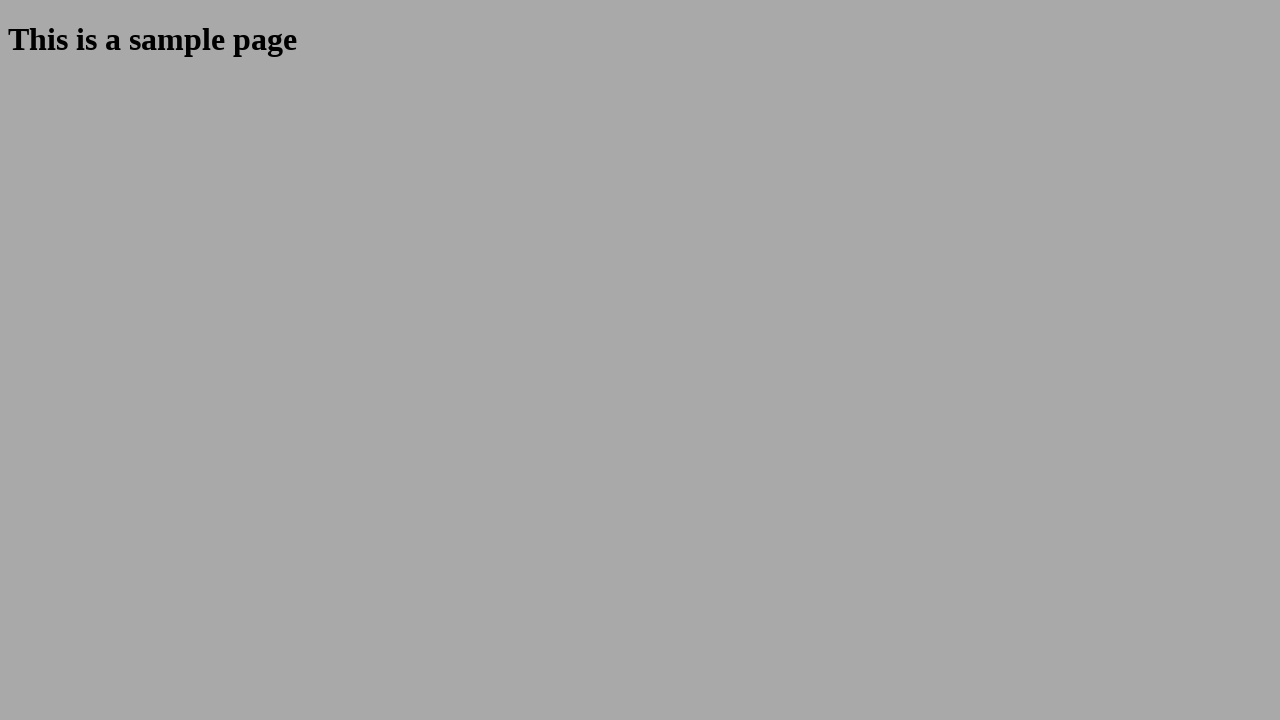

Verified heading text matches expected content 'This is a sample page'
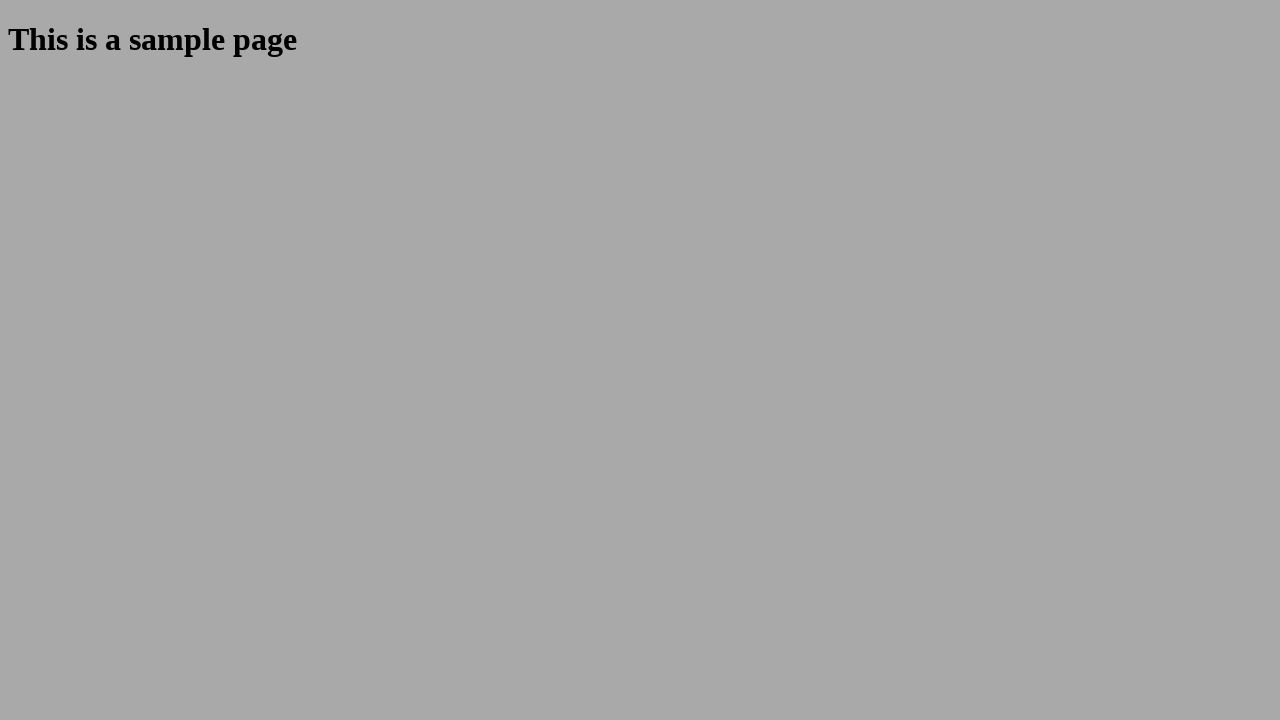

Closed the new tab
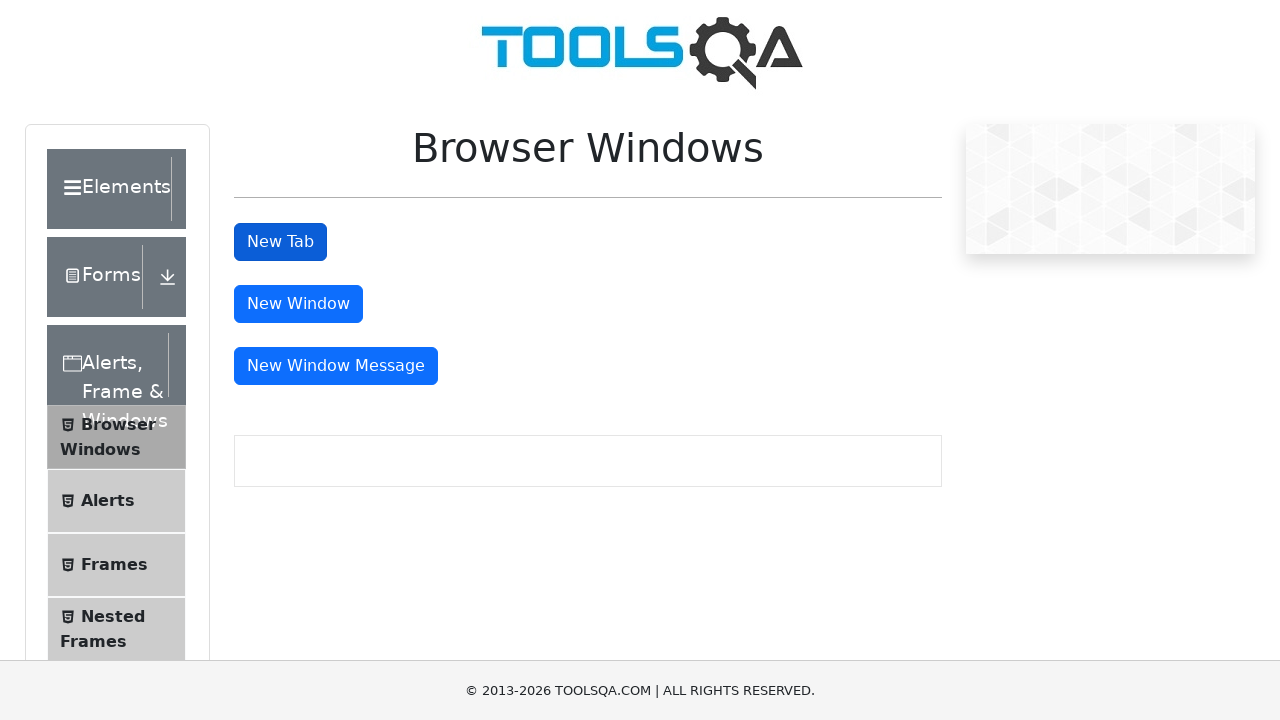

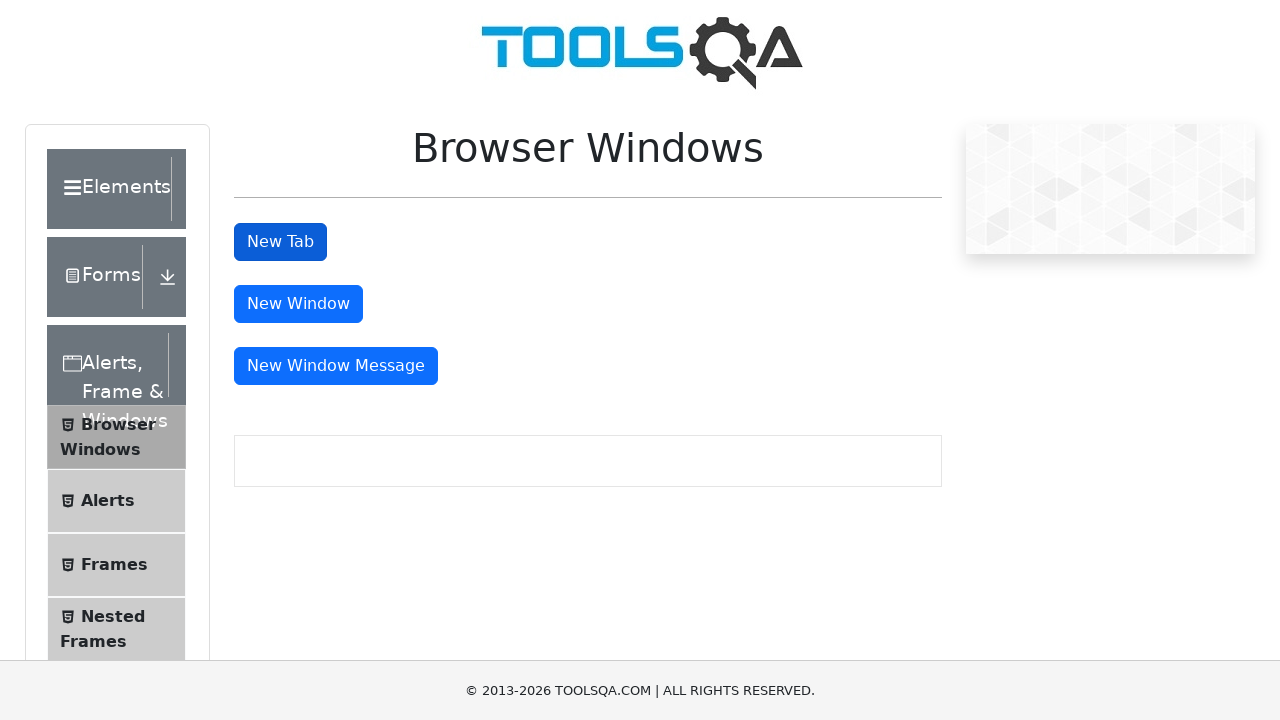